Navigates to Microsoft Live website and maximizes the browser window

Starting URL: https://live.com

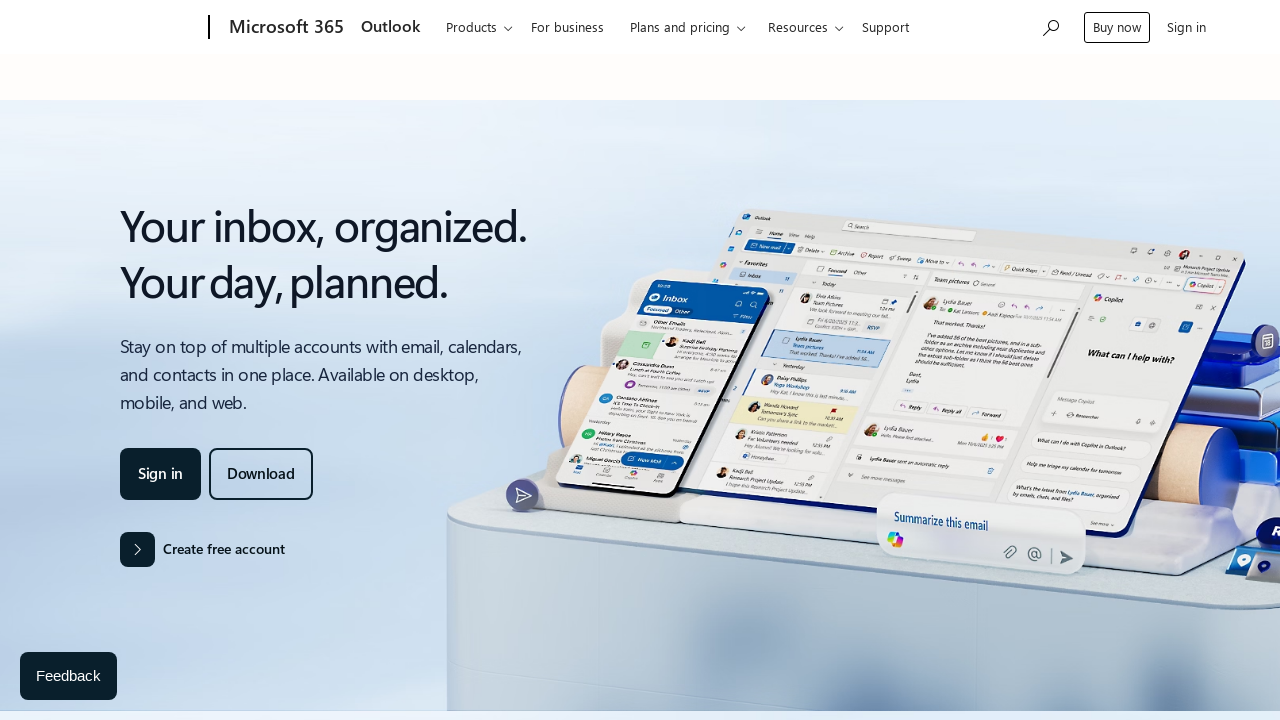

Set viewport size to 1920x1080 to maximize browser window
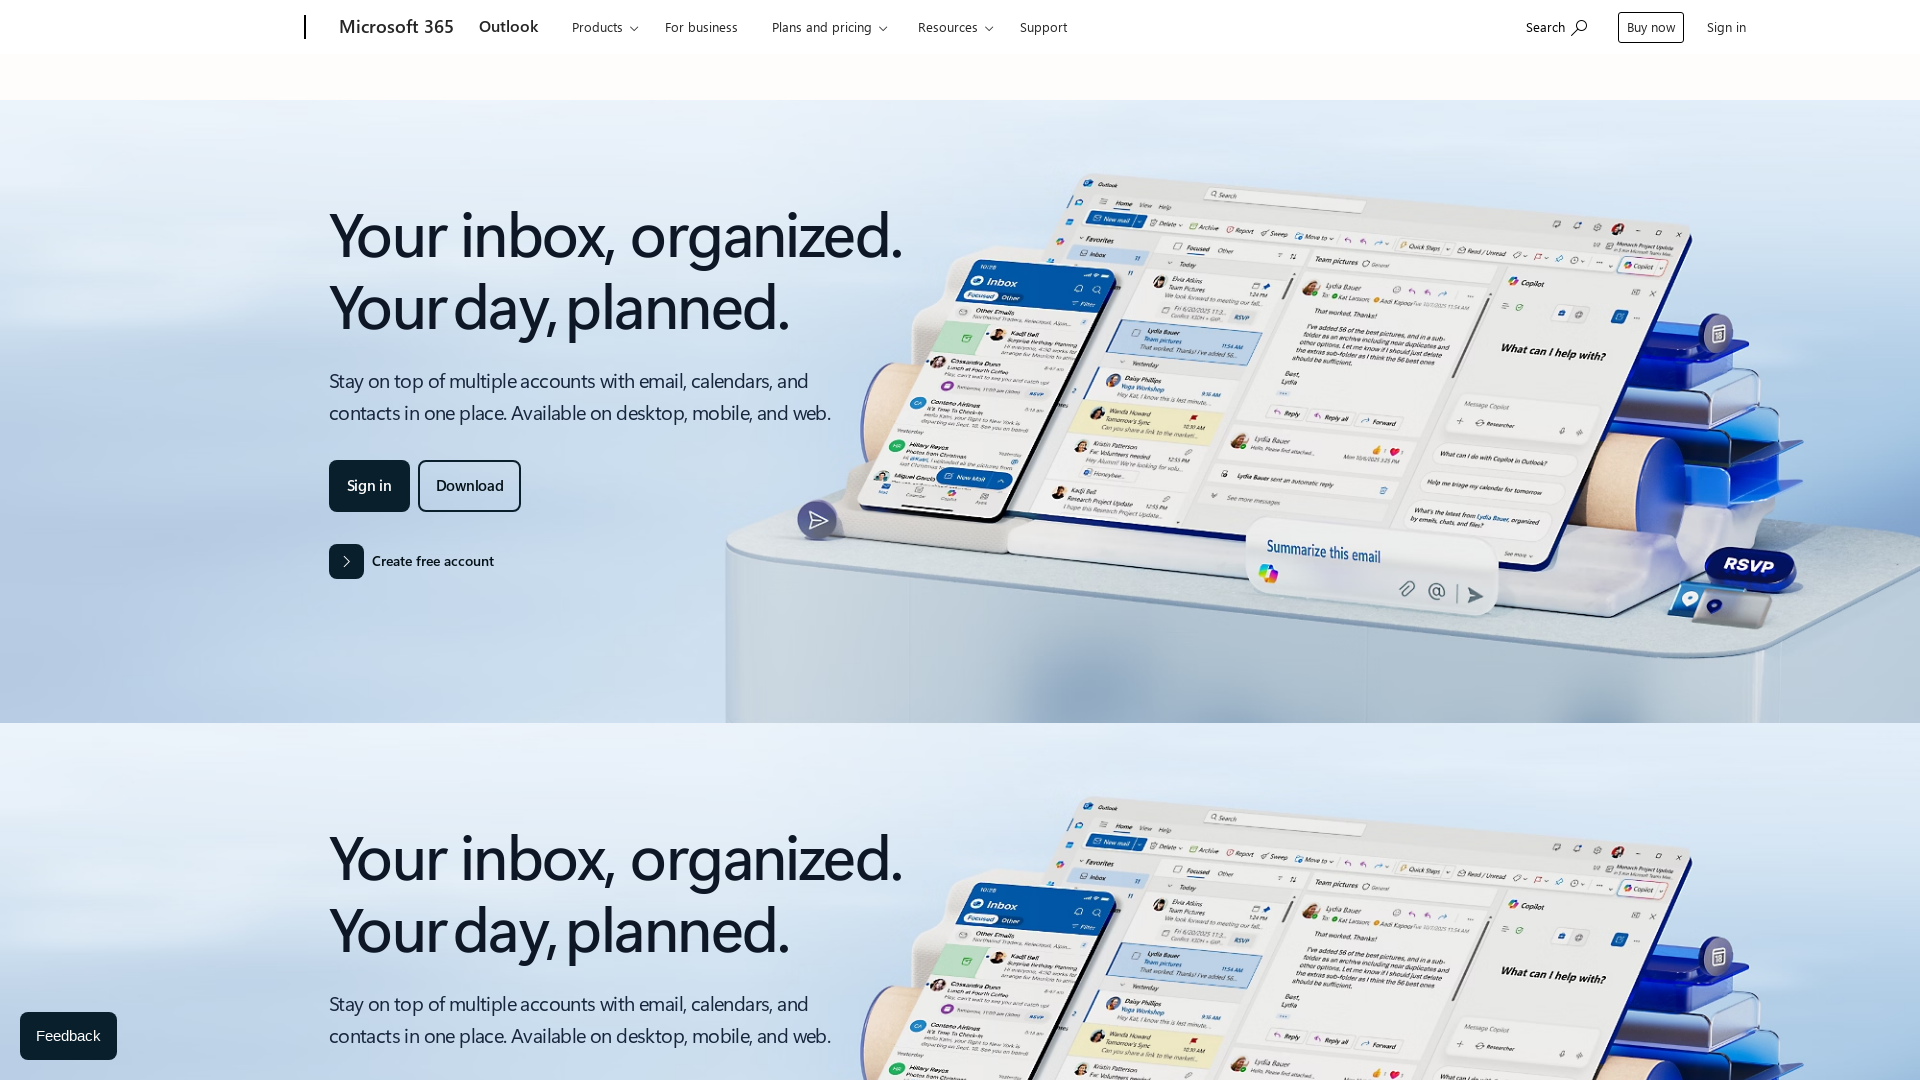

Waited for Microsoft Live website to load completely
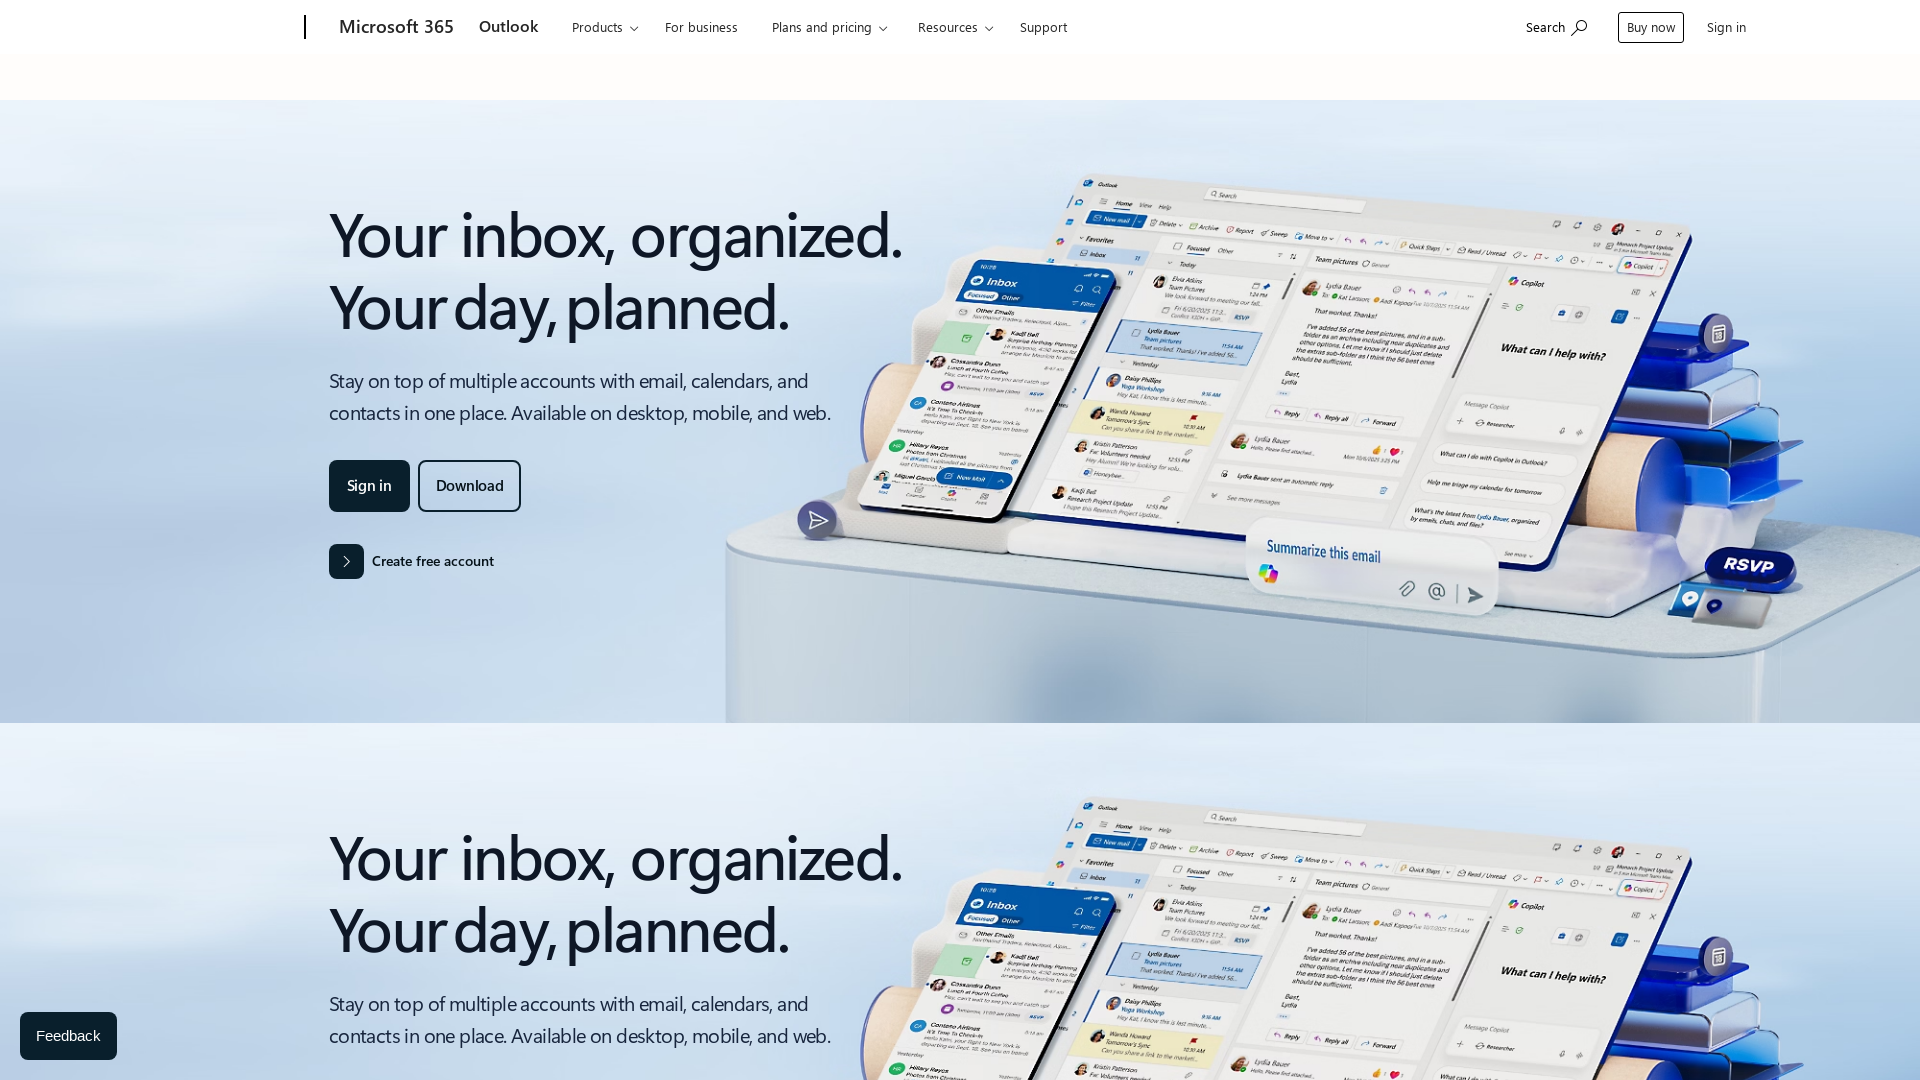

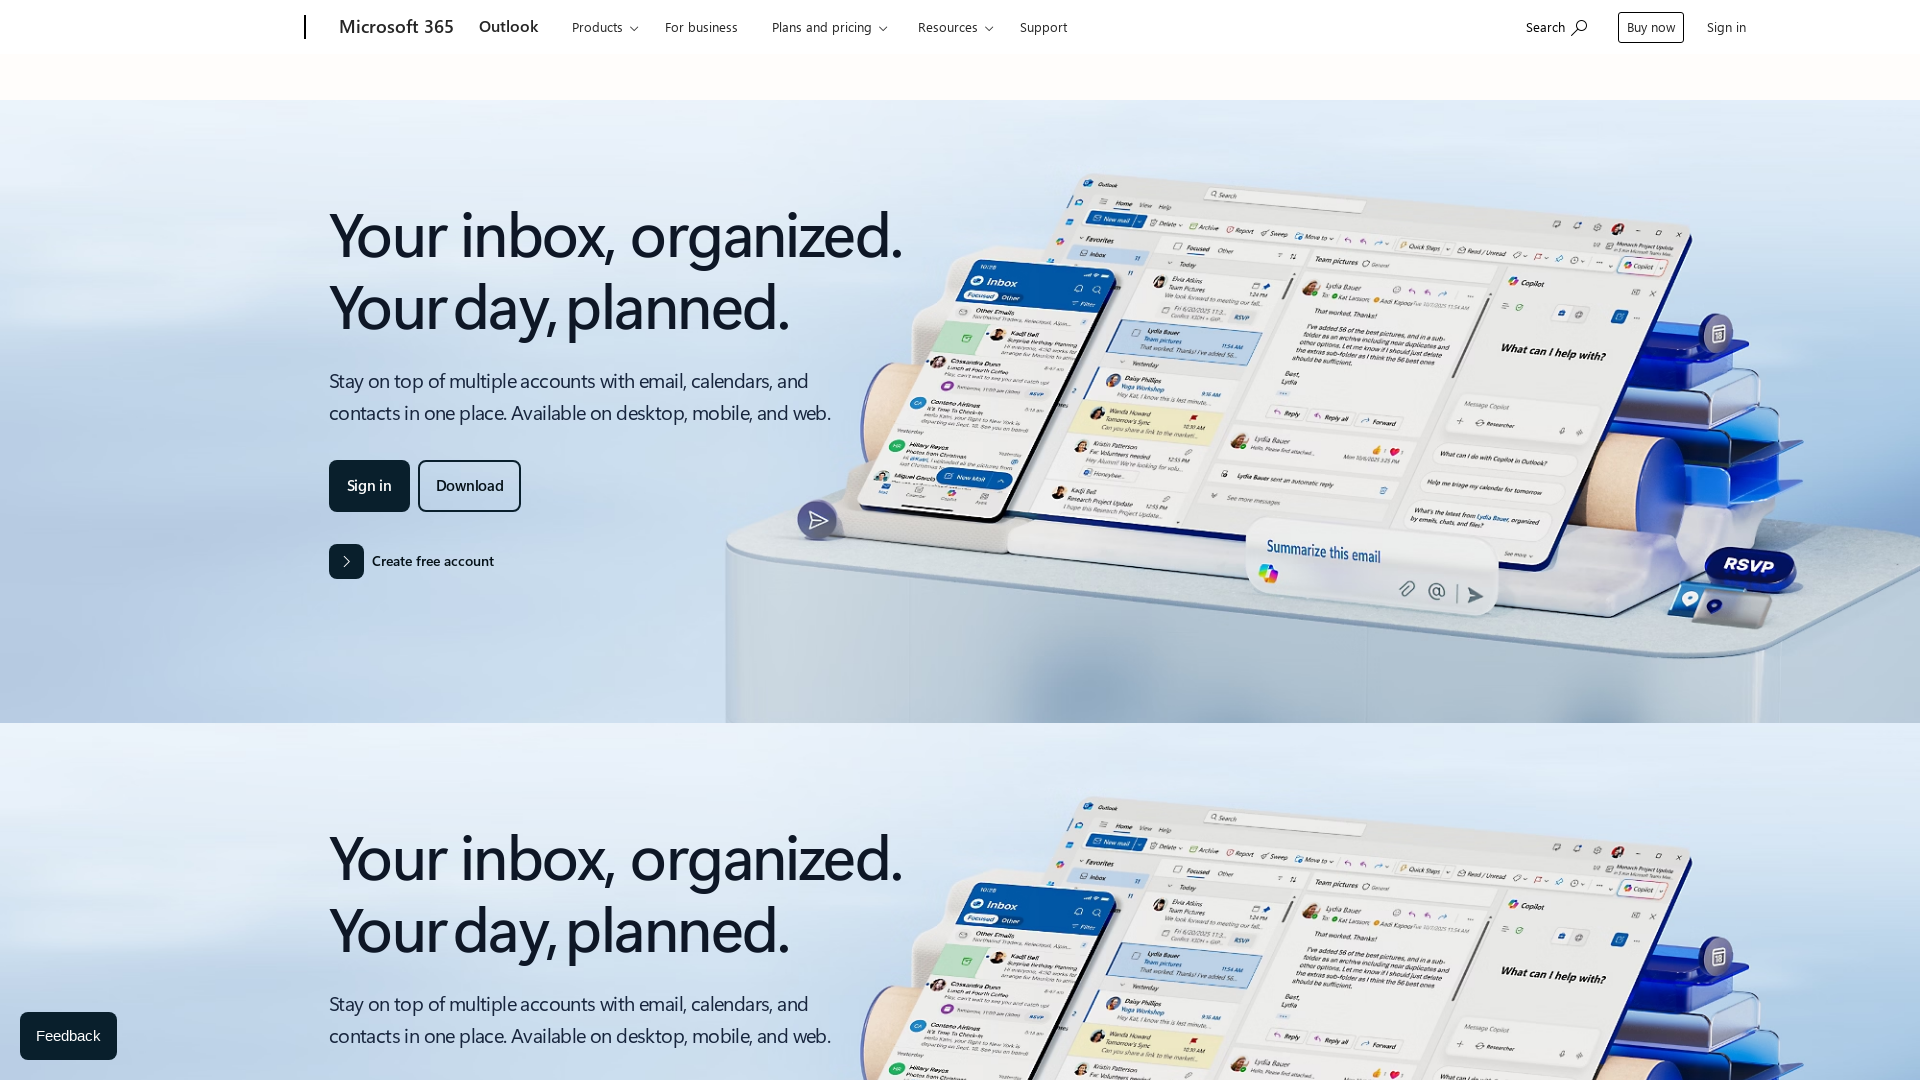